Tests input field interactions by typing text sequentially, selecting all, and deleting the content using keyboard shortcuts

Starting URL: https://www.qa-practice.com/elements/input/simple

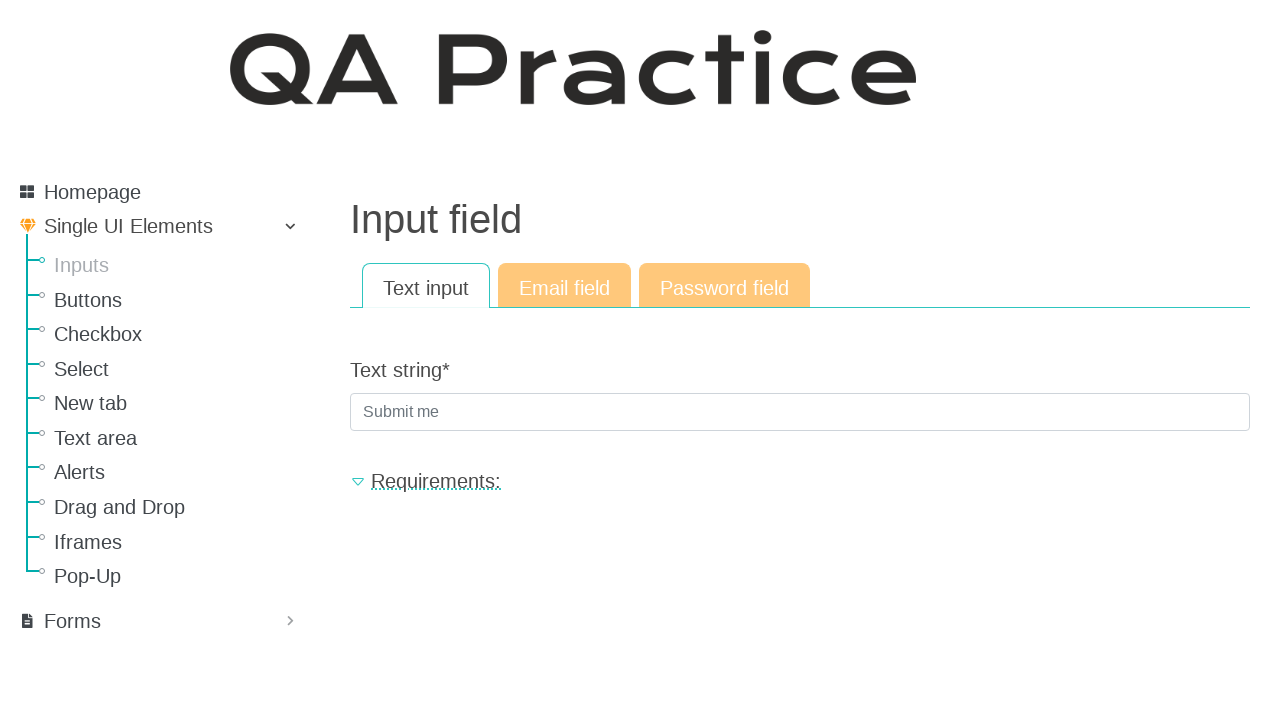

Located text input field by label 'Text string*'
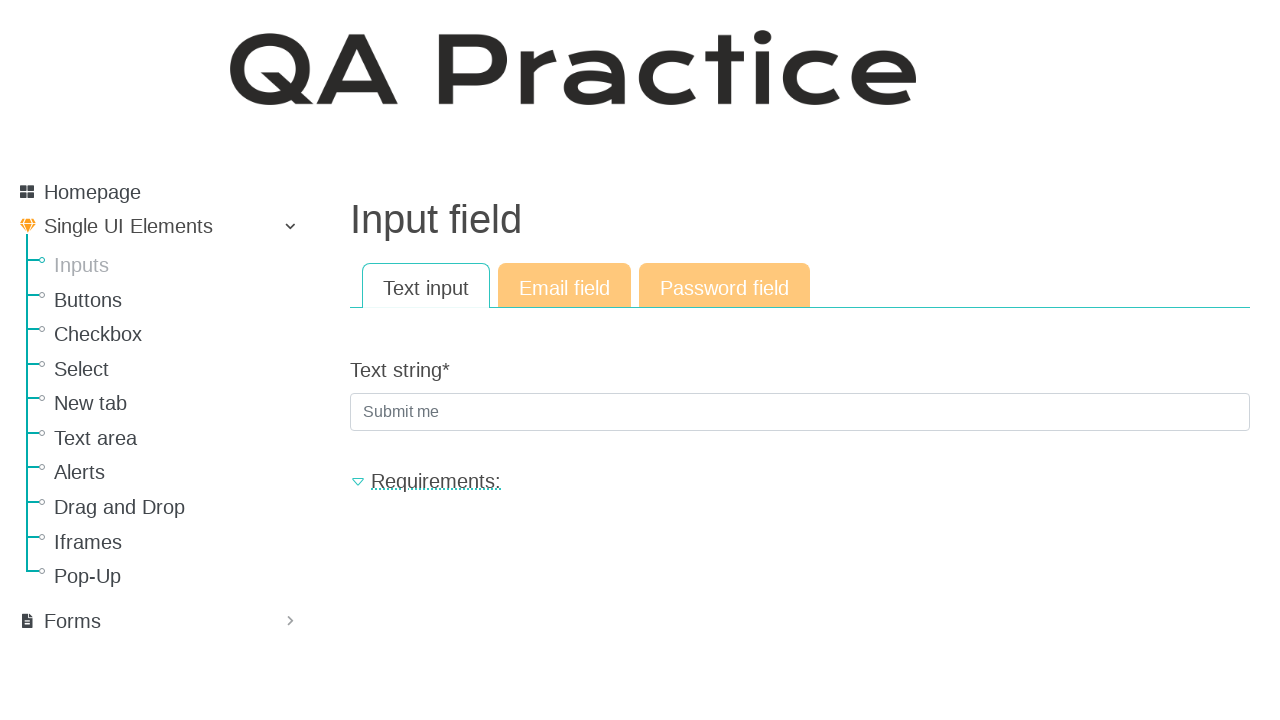

Typed 'HelloBro' sequentially with 100ms delay between characters
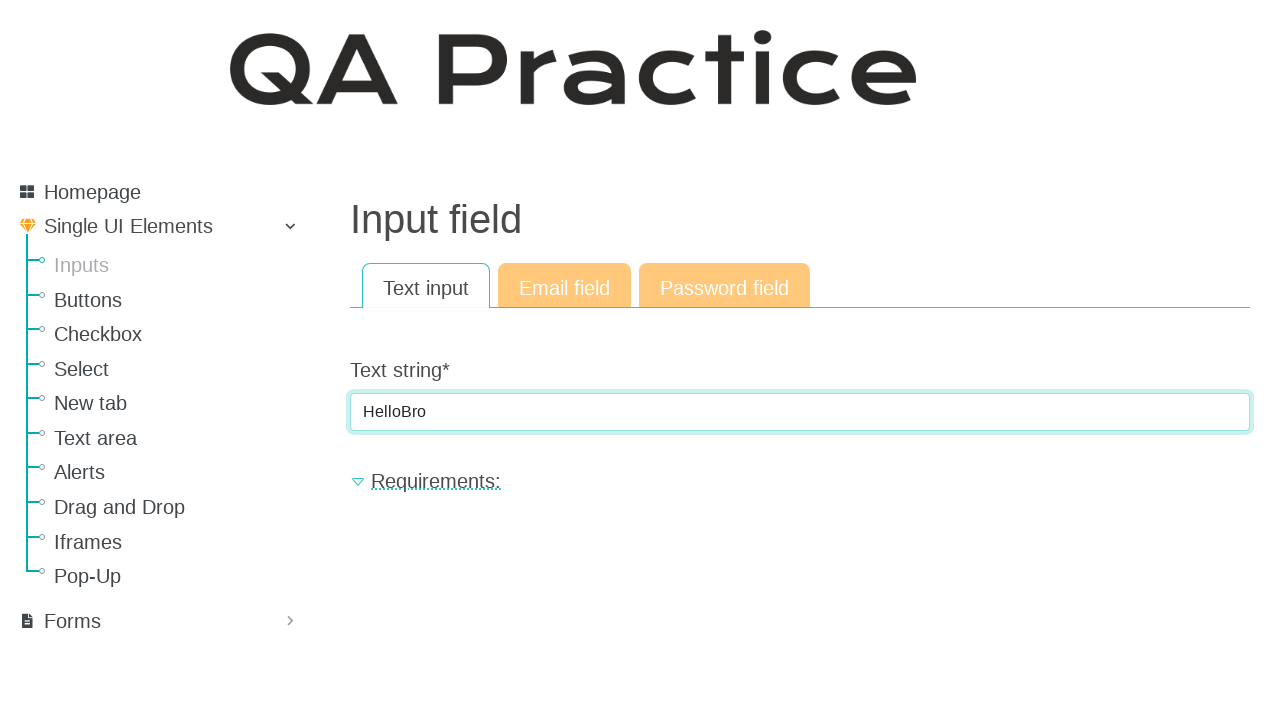

Selected all text using Ctrl+A keyboard shortcut on internal:label="Text string*"i
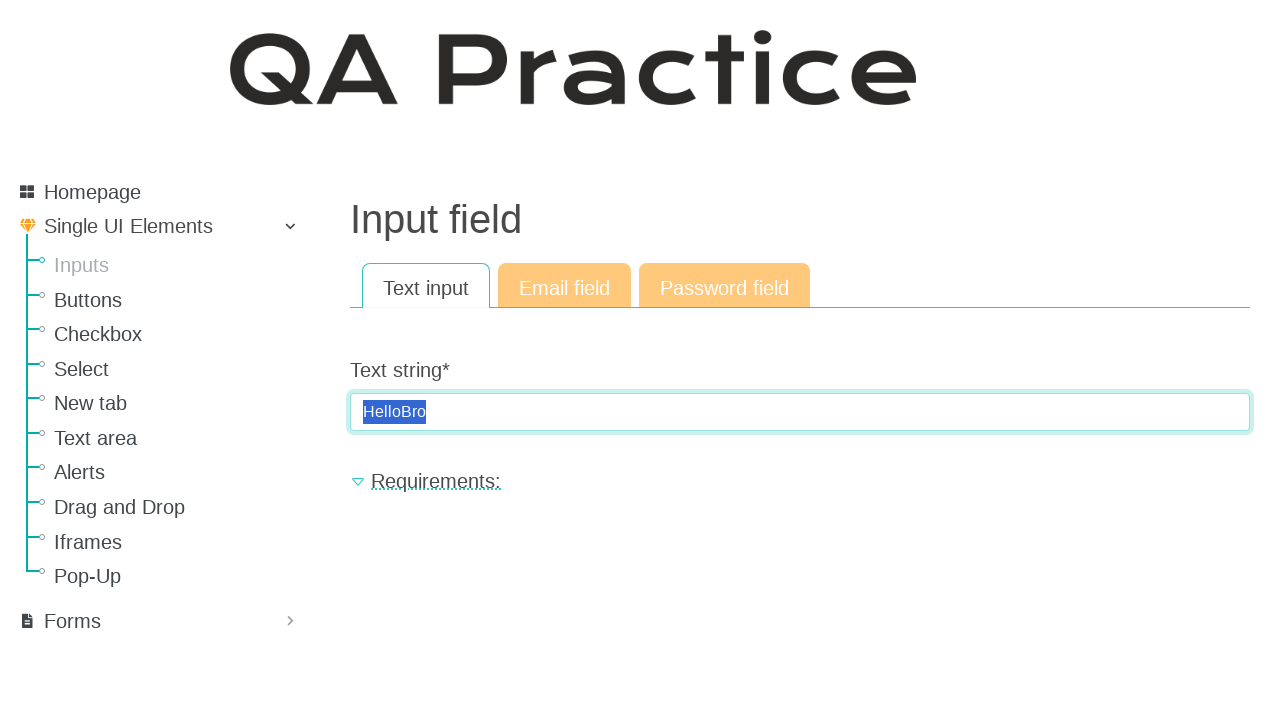

Deleted selected text using Backspace key on internal:label="Text string*"i
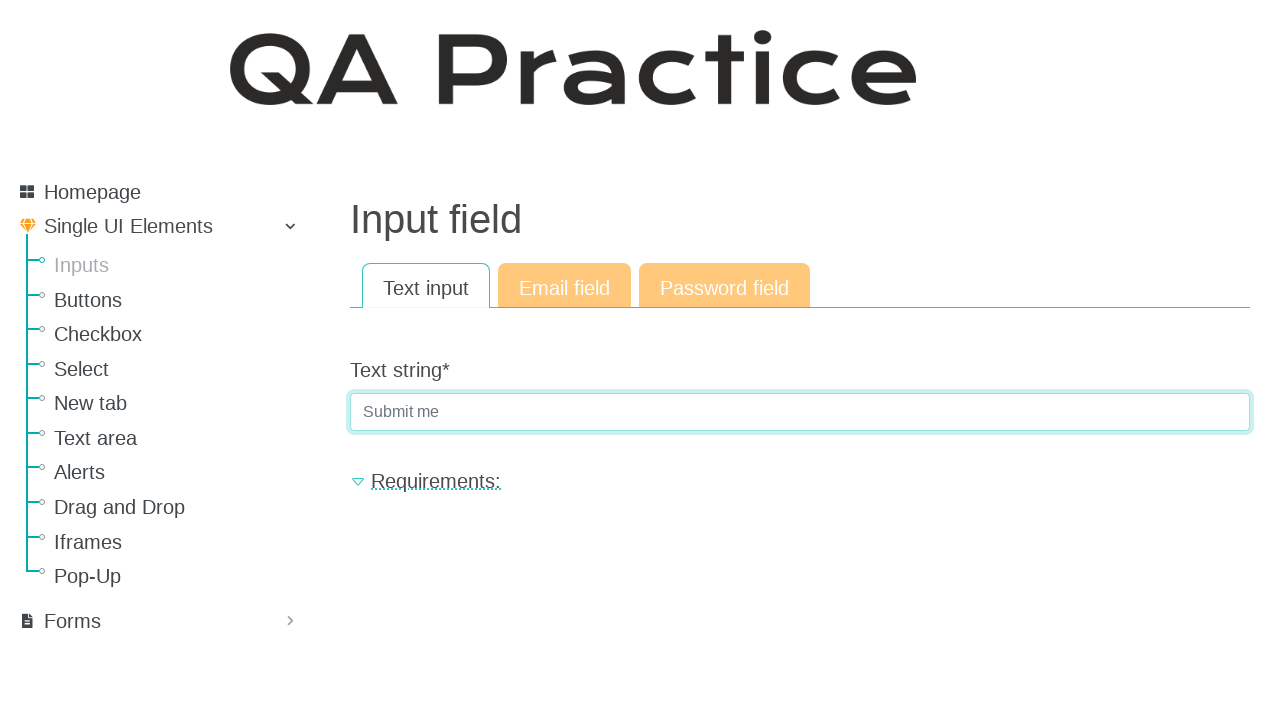

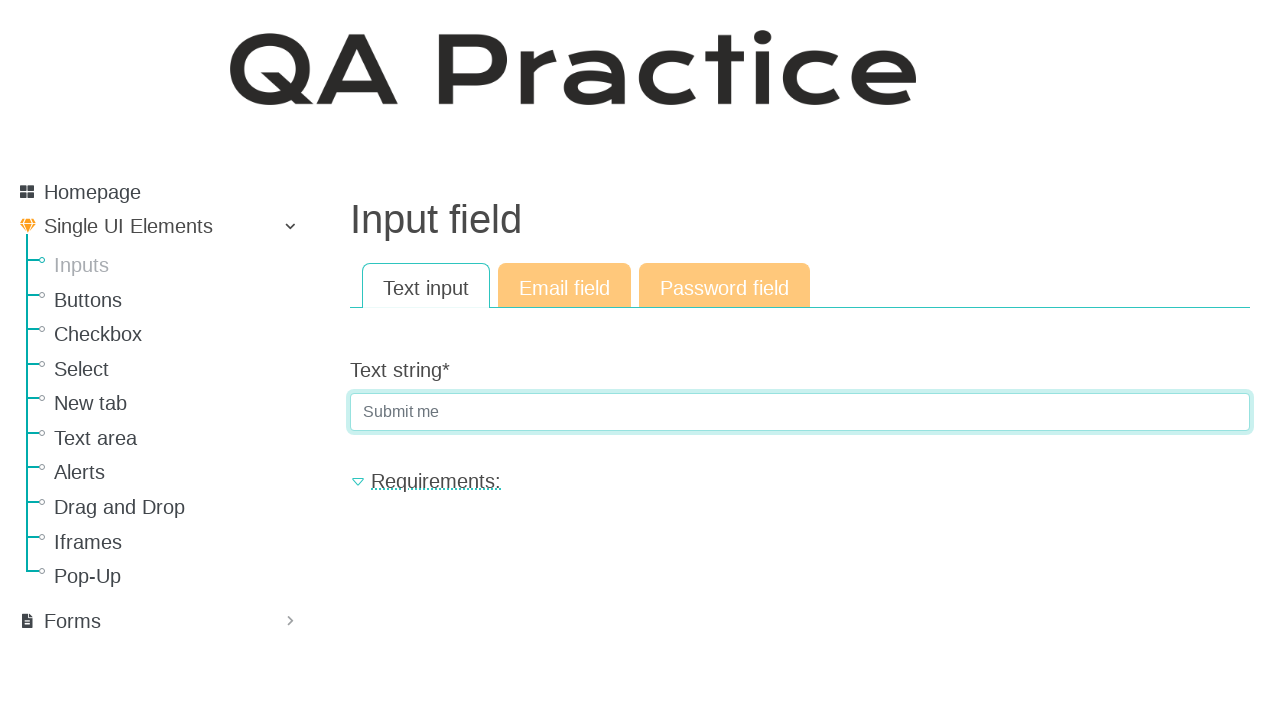